Tests infinite scroll functionality by scrolling down and sideways using JavaScript executor

Starting URL: https://practice.cydeo.com/infinite_scroll

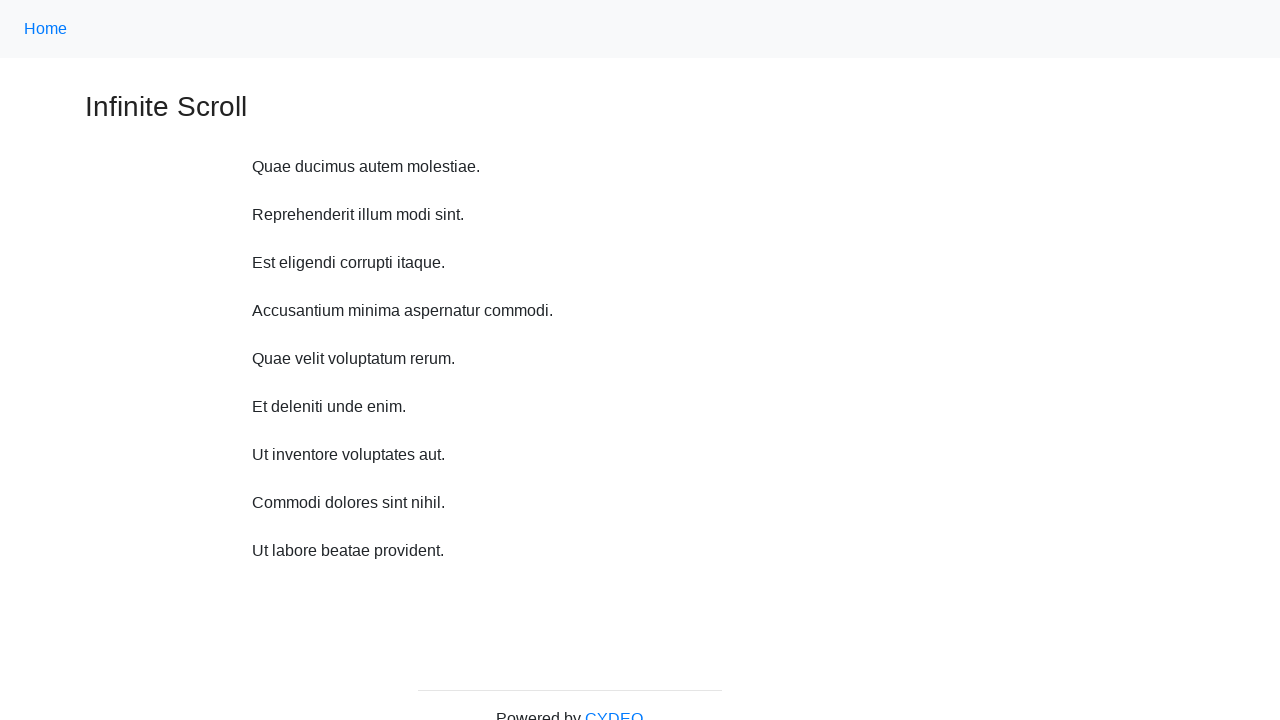

Scrolled down 750 pixels using JavaScript executor (iteration 1)
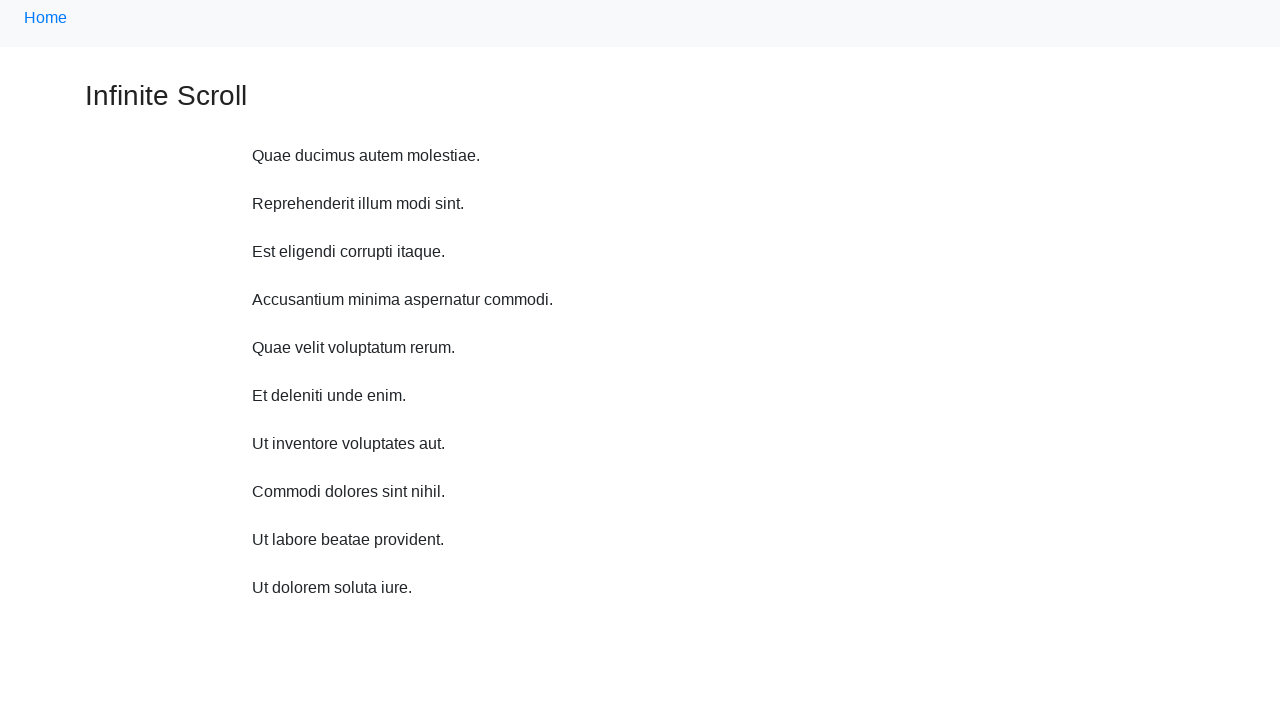

Waited 100ms for content to load
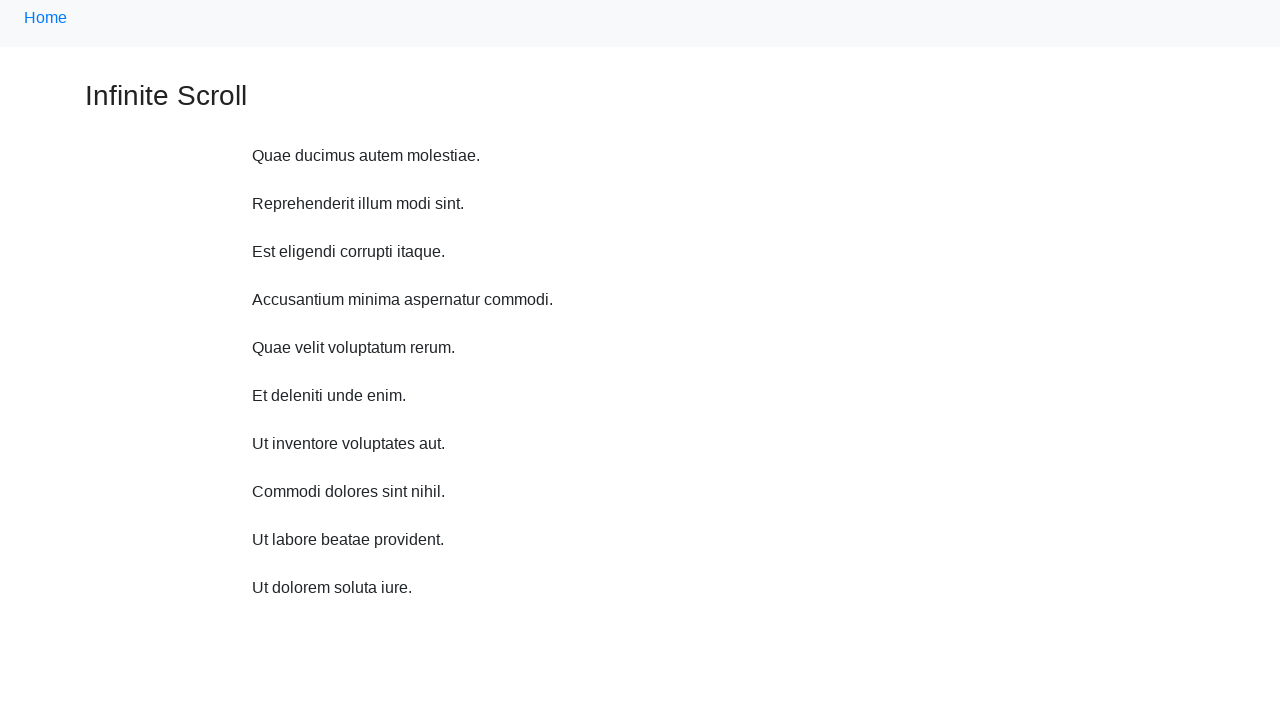

Scrolled down 750 pixels using JavaScript executor (iteration 2)
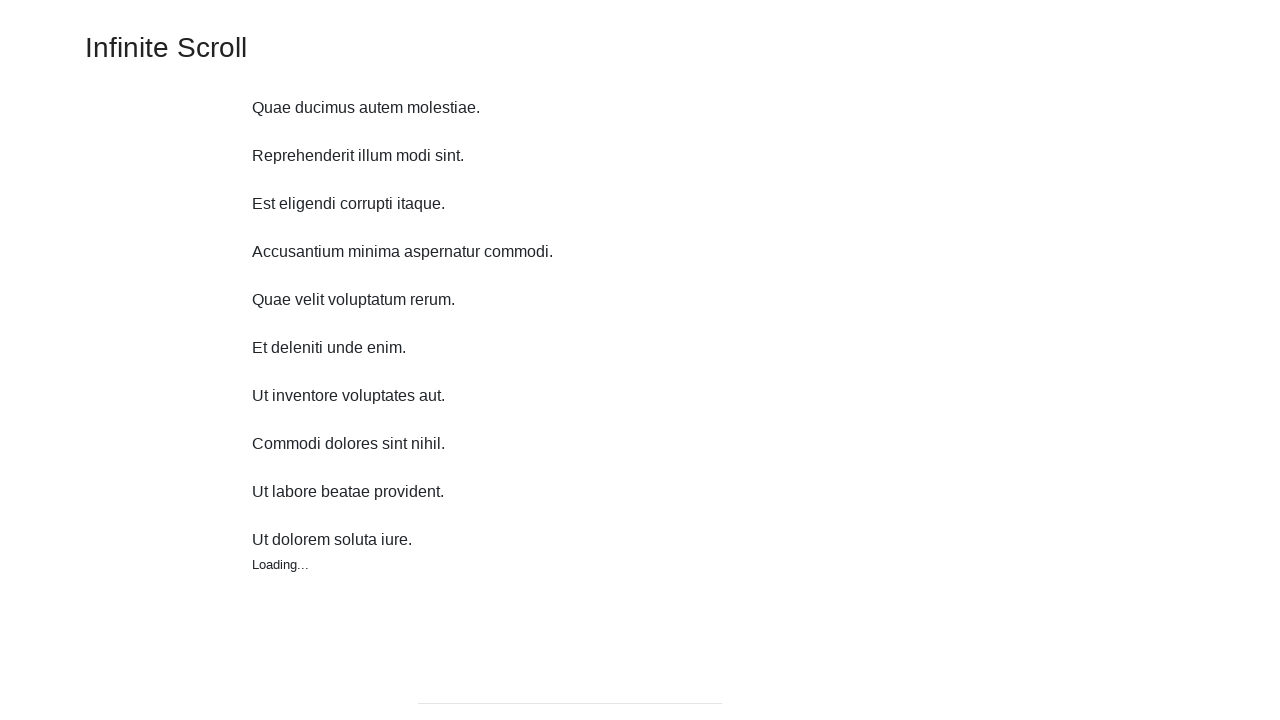

Waited 100ms for content to load
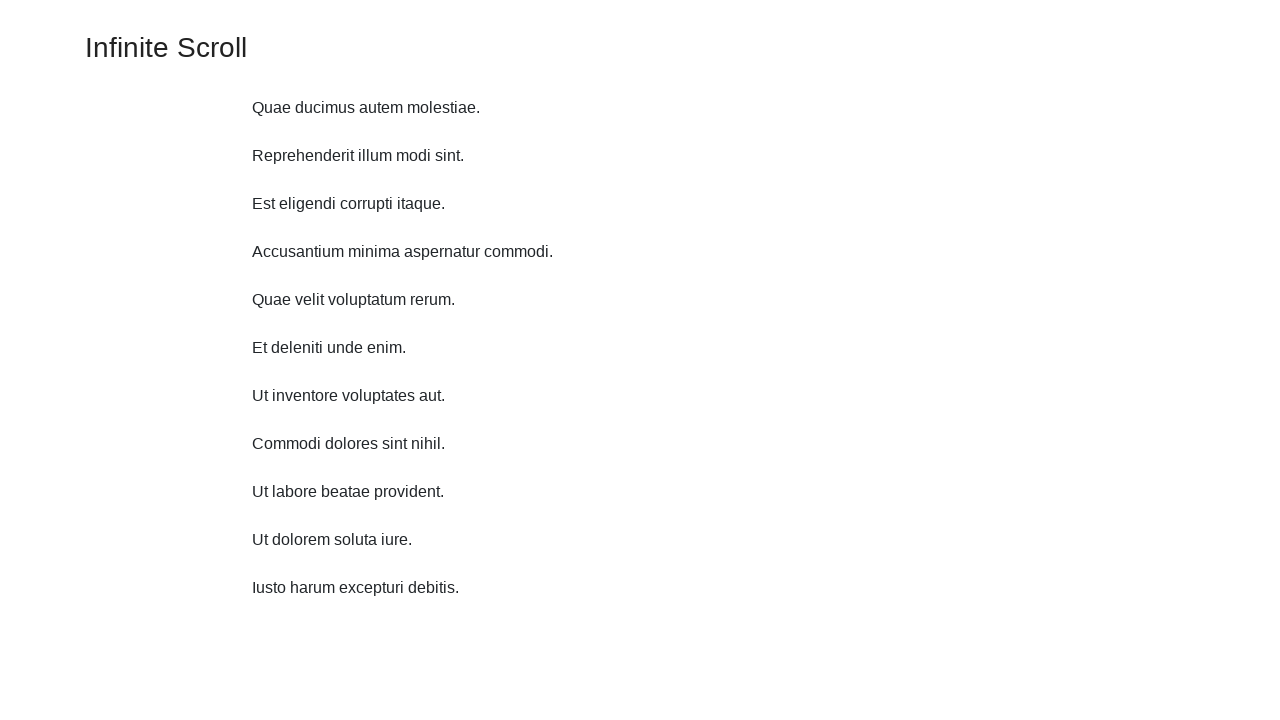

Scrolled down 750 pixels using JavaScript executor (iteration 3)
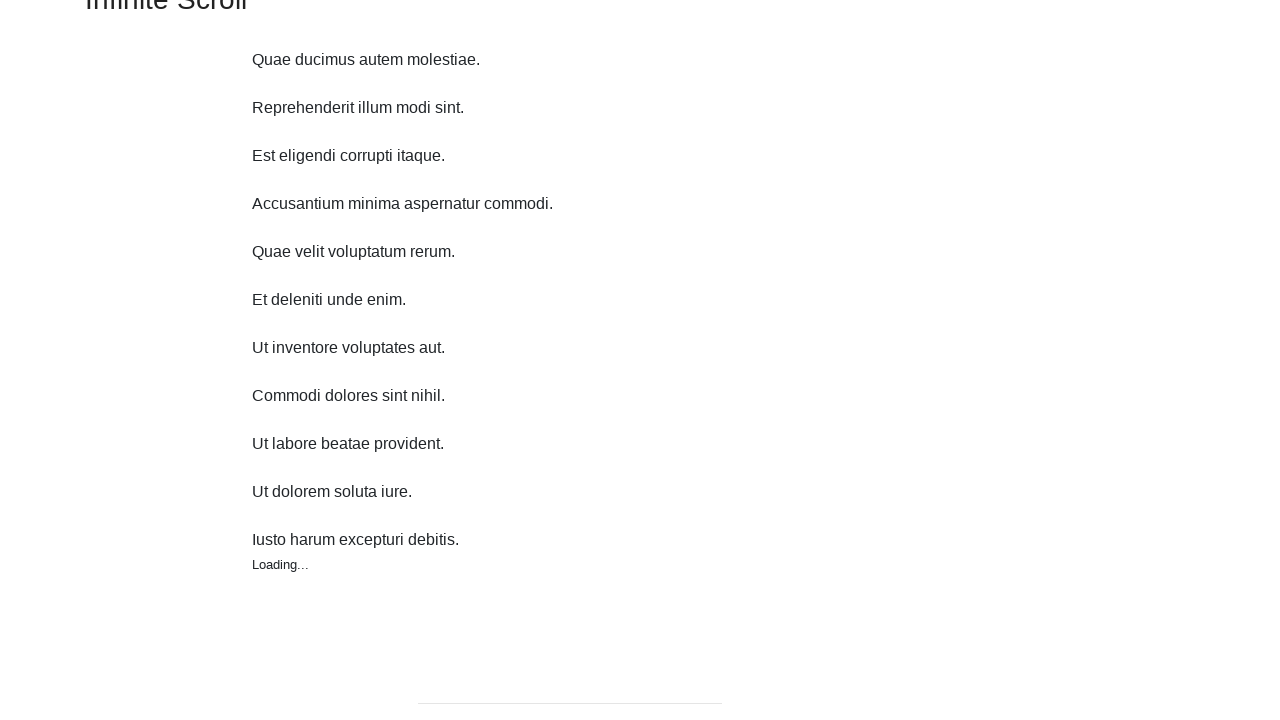

Waited 100ms for content to load
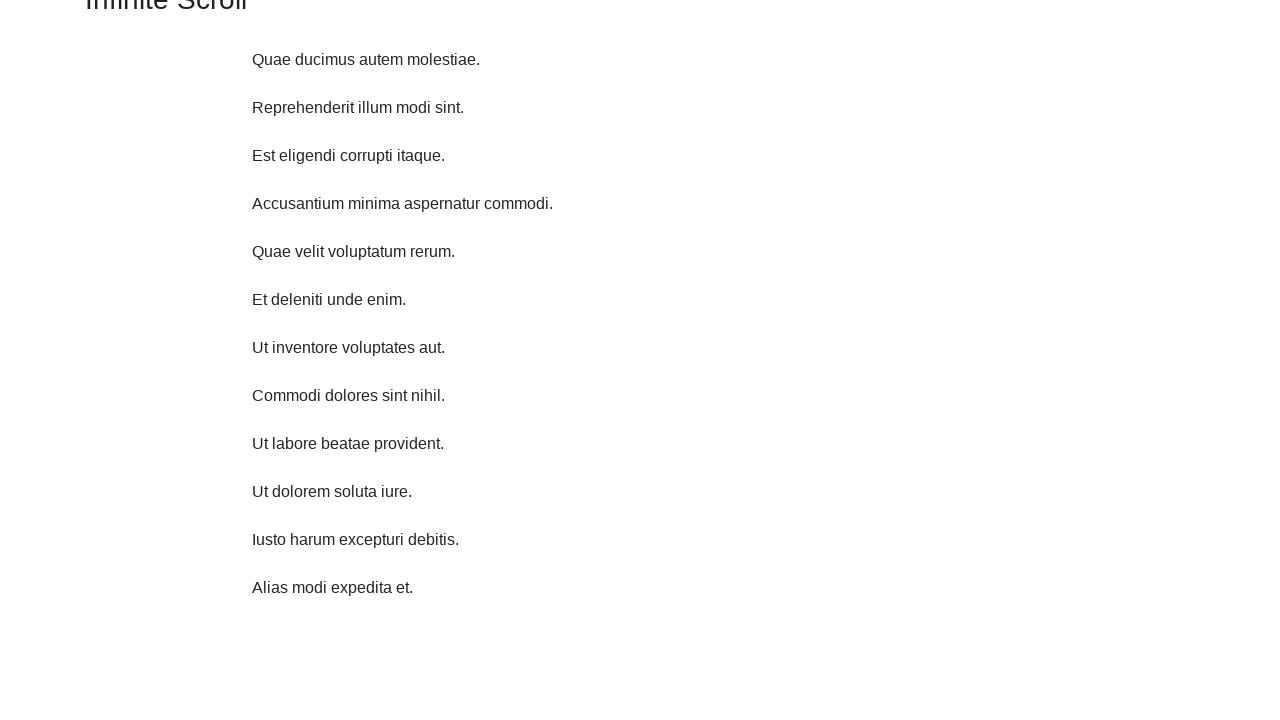

Scrolled down 750 pixels using JavaScript executor (iteration 4)
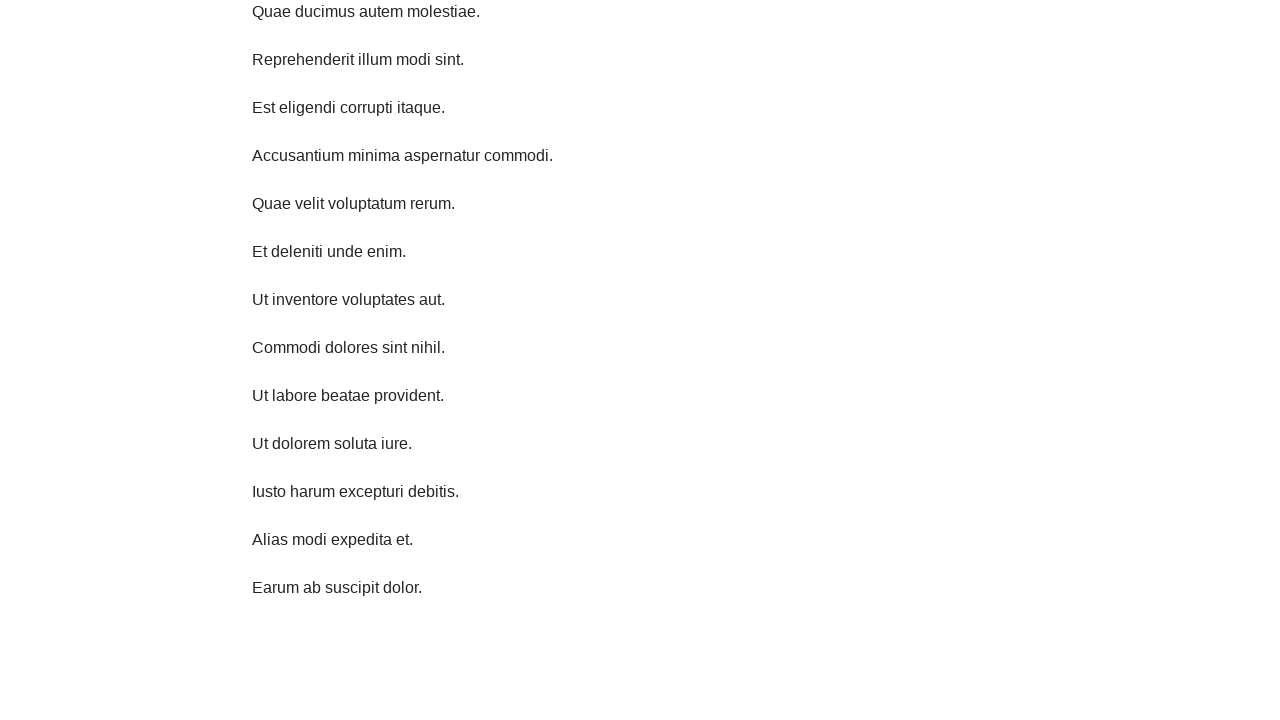

Waited 100ms for content to load
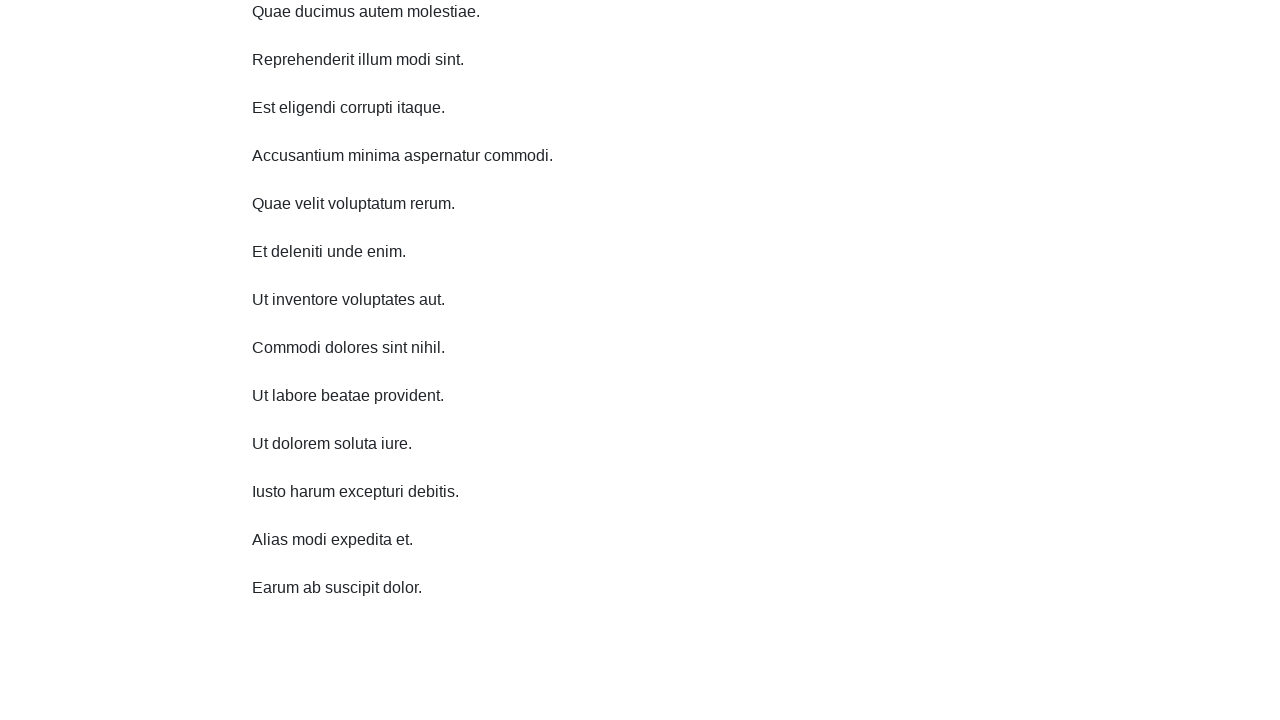

Scrolled down 750 pixels using JavaScript executor (iteration 5)
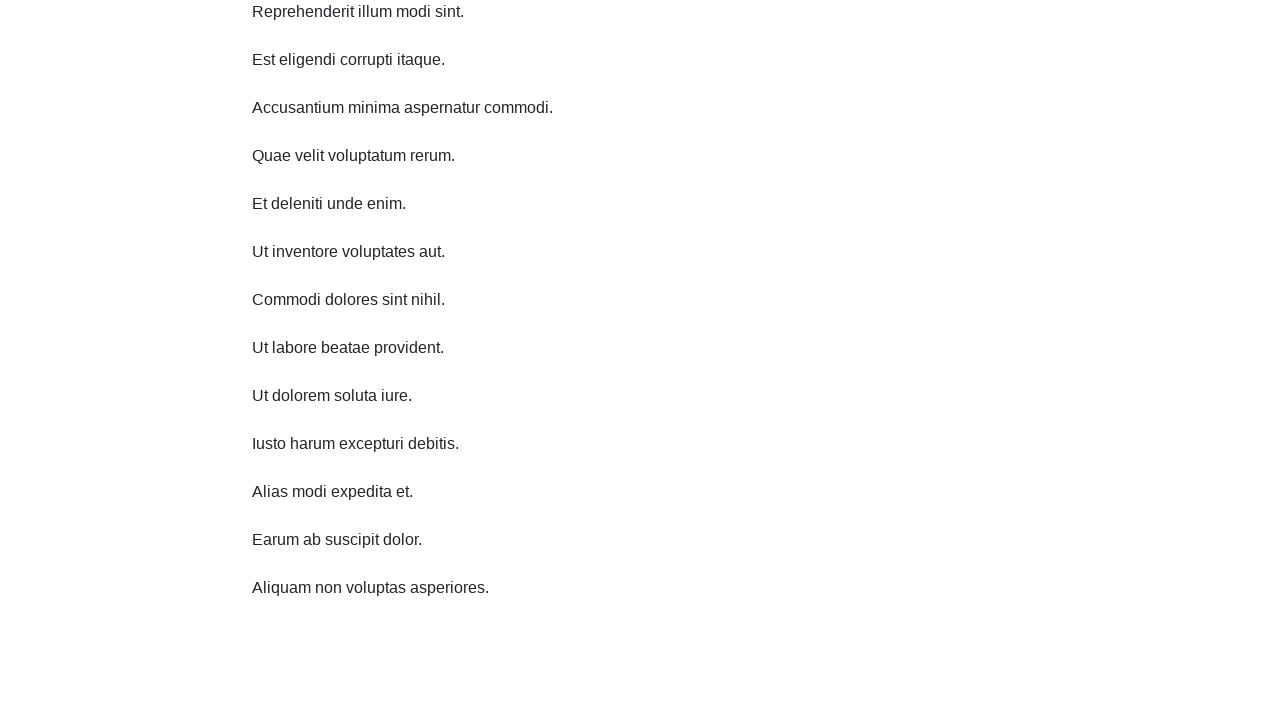

Waited 100ms for content to load
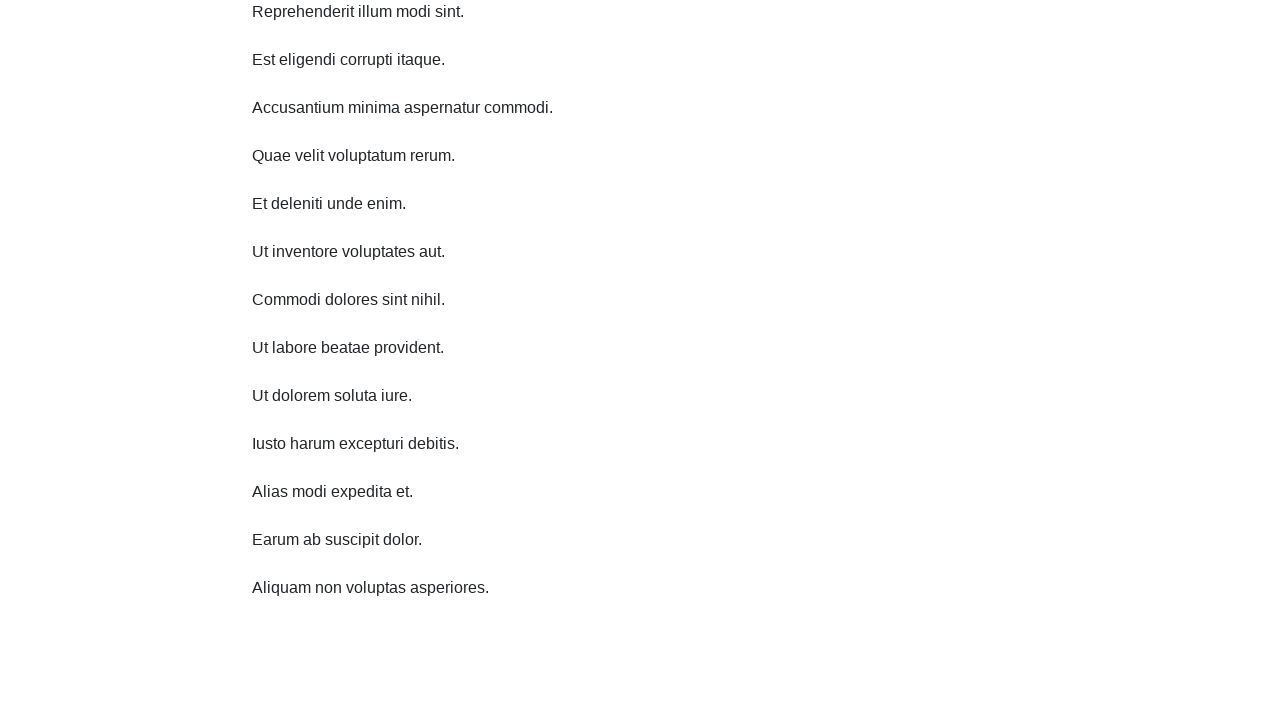

Scrolled down 750 pixels using JavaScript executor (iteration 6)
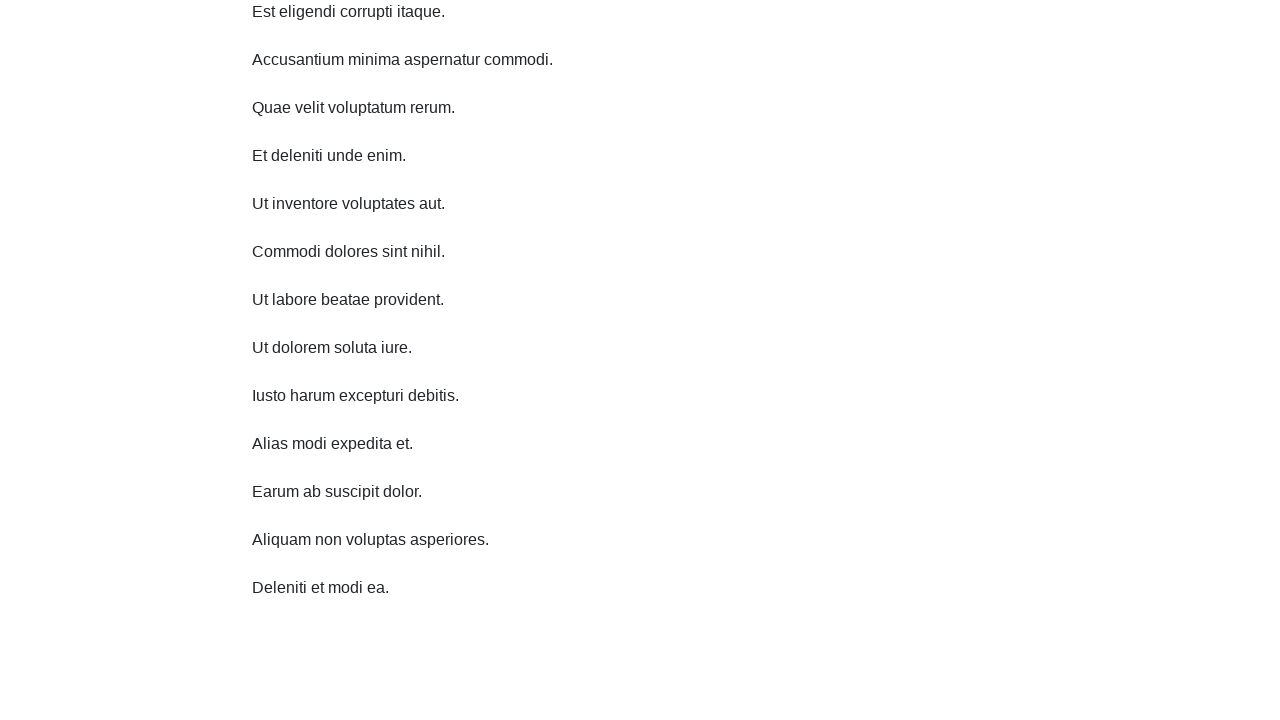

Waited 100ms for content to load
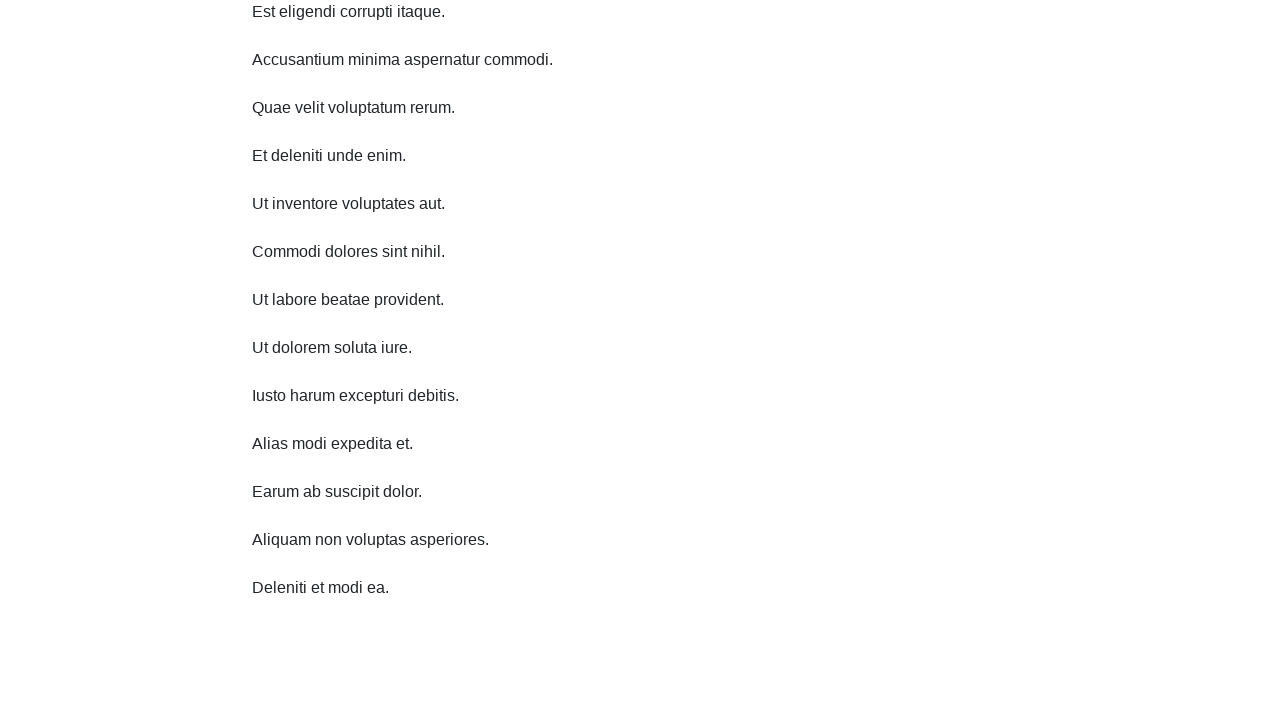

Scrolled down 750 pixels using JavaScript executor (iteration 7)
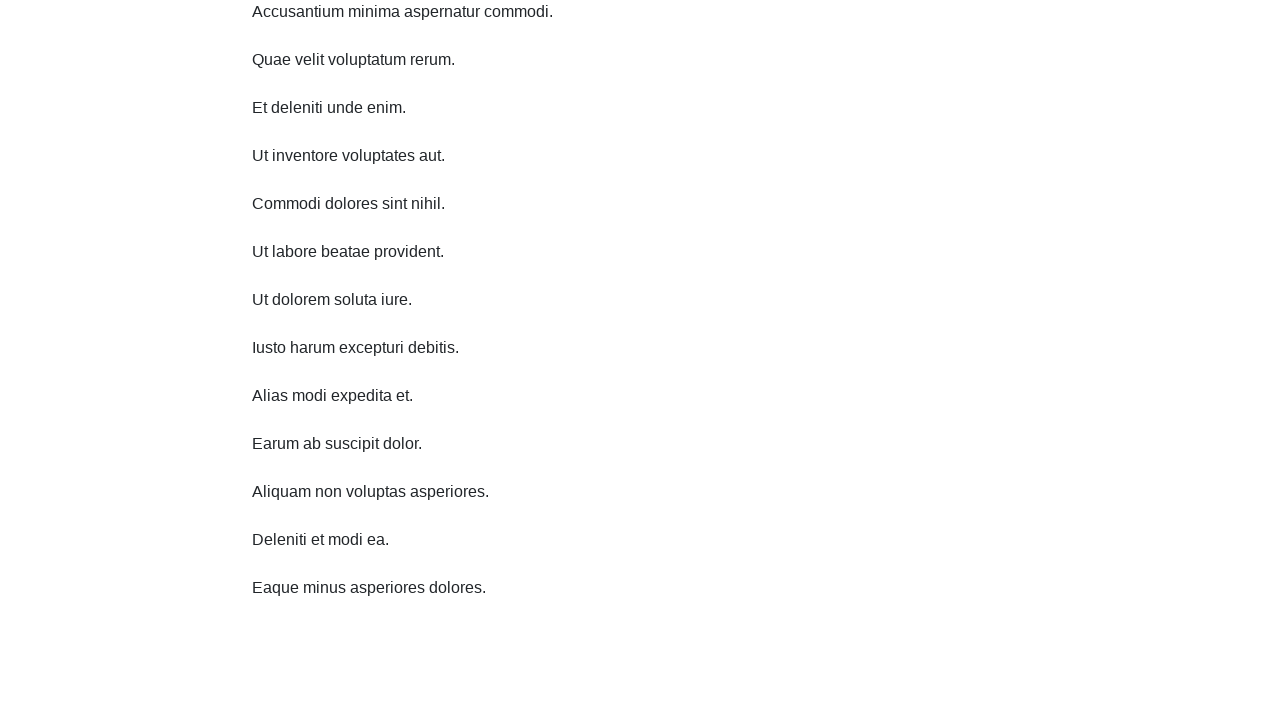

Waited 100ms for content to load
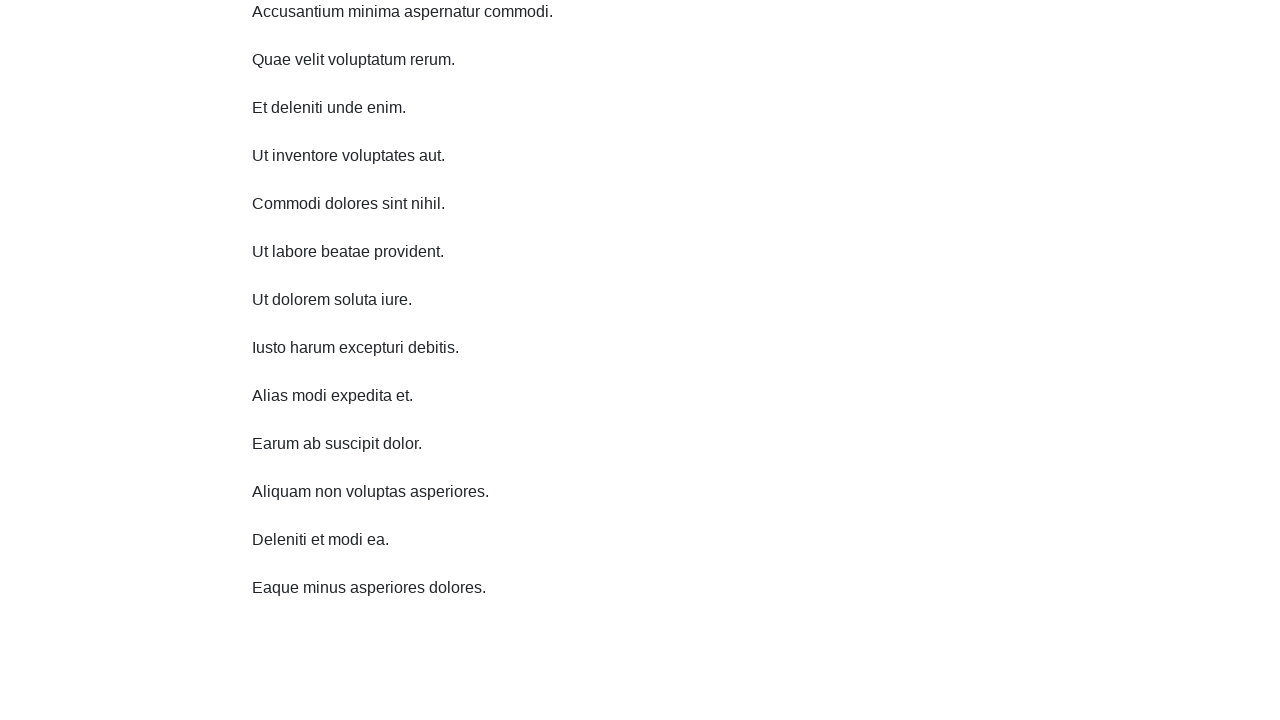

Scrolled down 750 pixels using JavaScript executor (iteration 8)
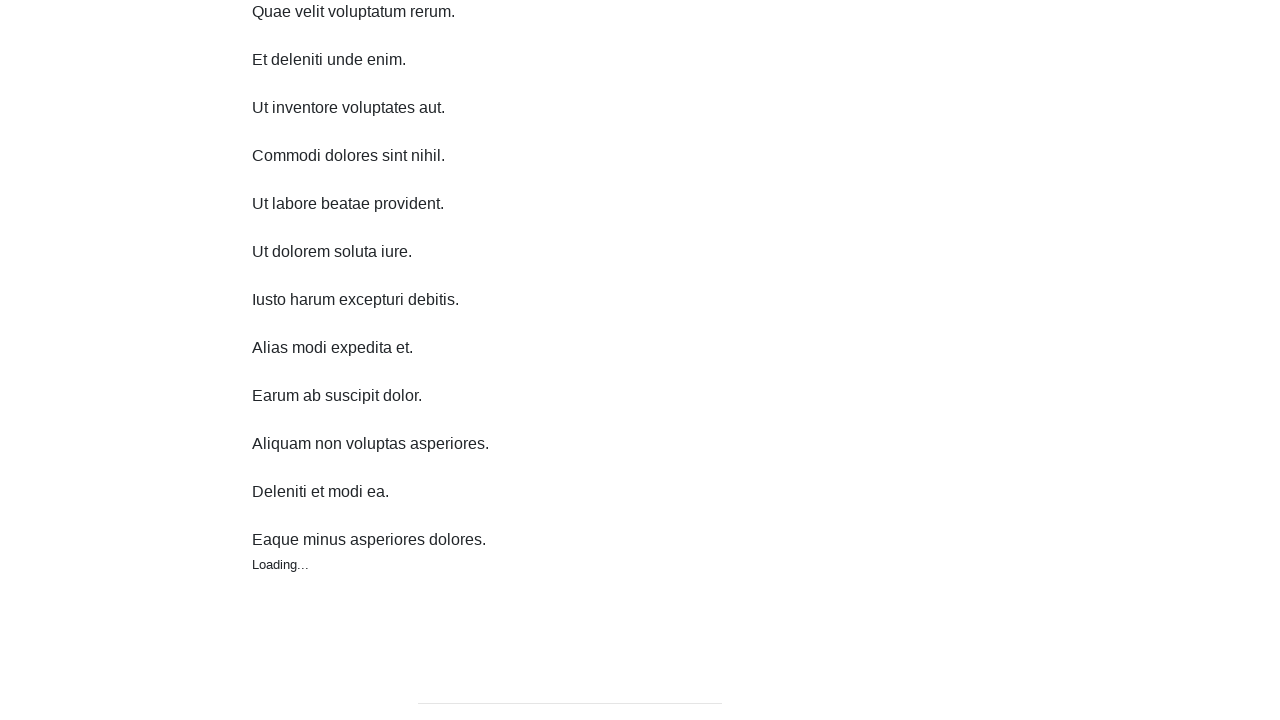

Waited 100ms for content to load
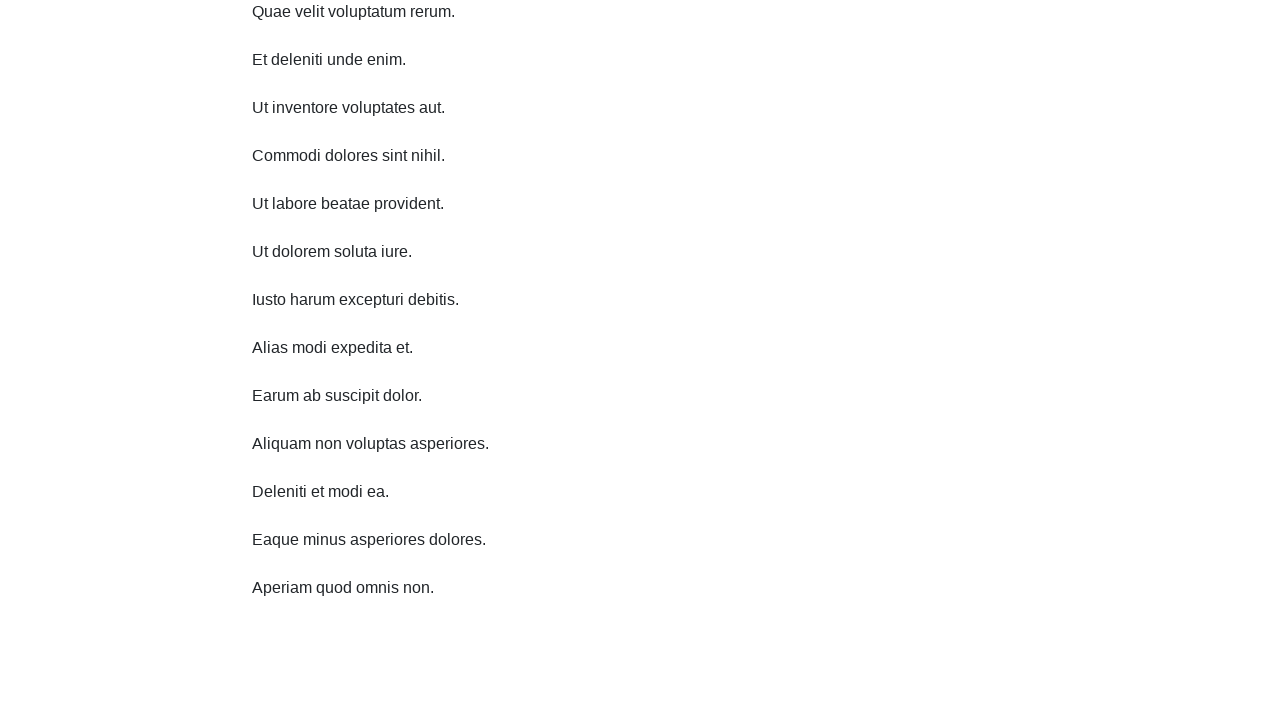

Scrolled down 750 pixels using JavaScript executor (iteration 9)
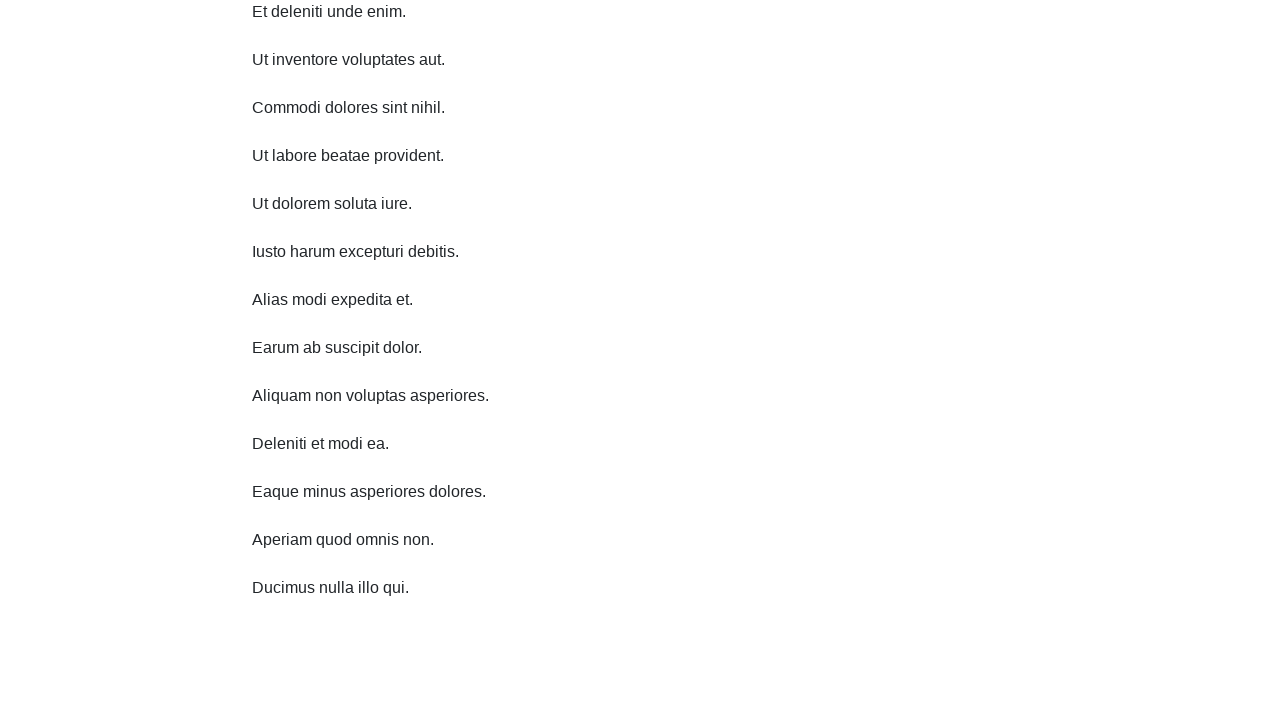

Waited 100ms for content to load
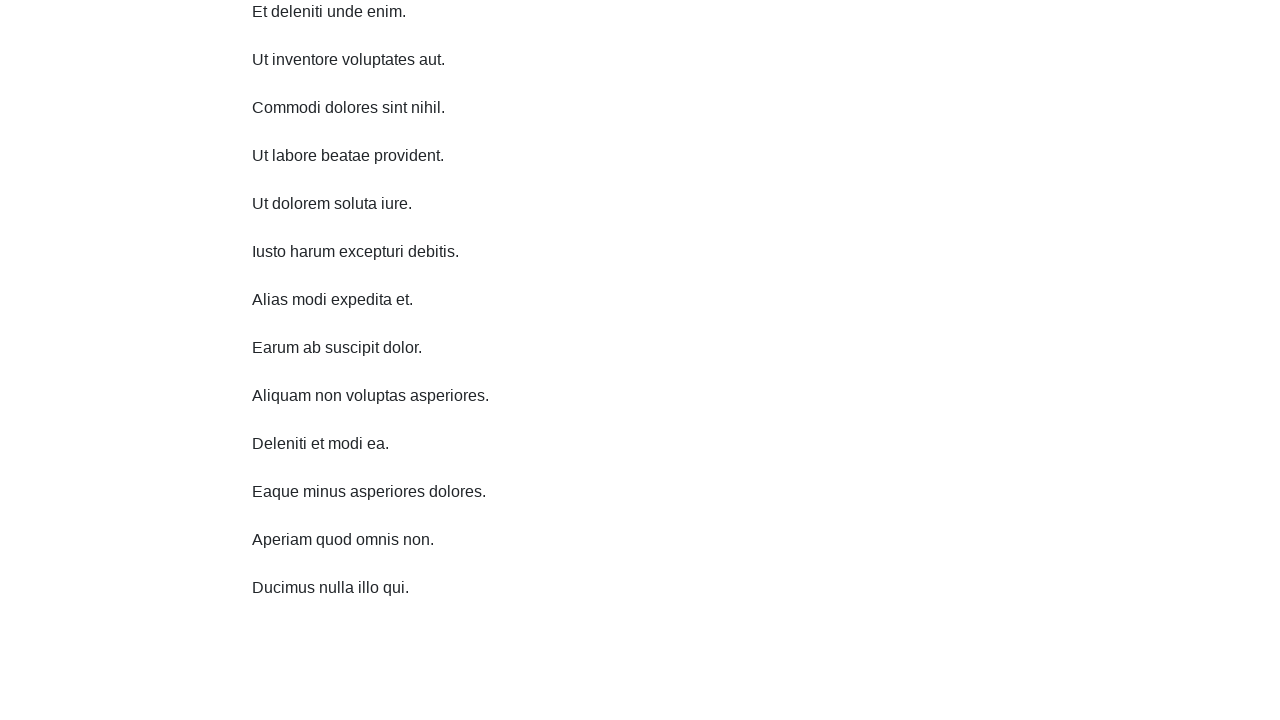

Scrolled down 750 pixels using JavaScript executor (iteration 10)
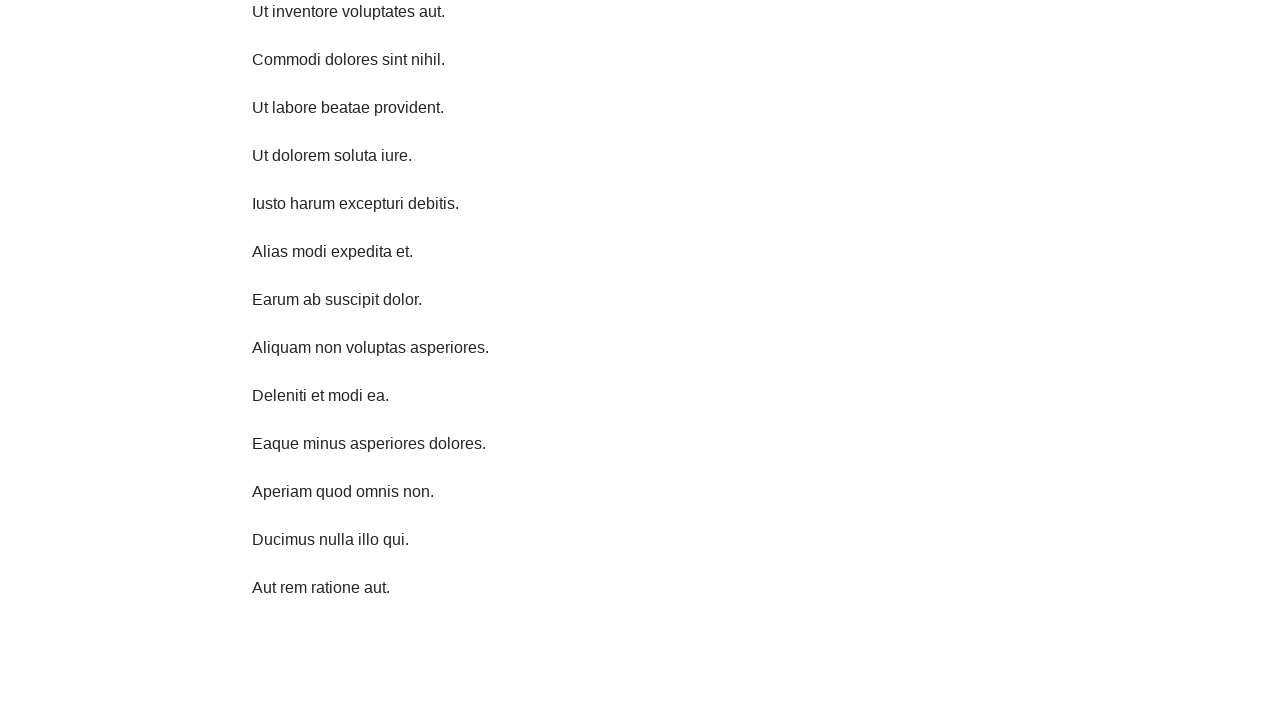

Waited 100ms for content to load
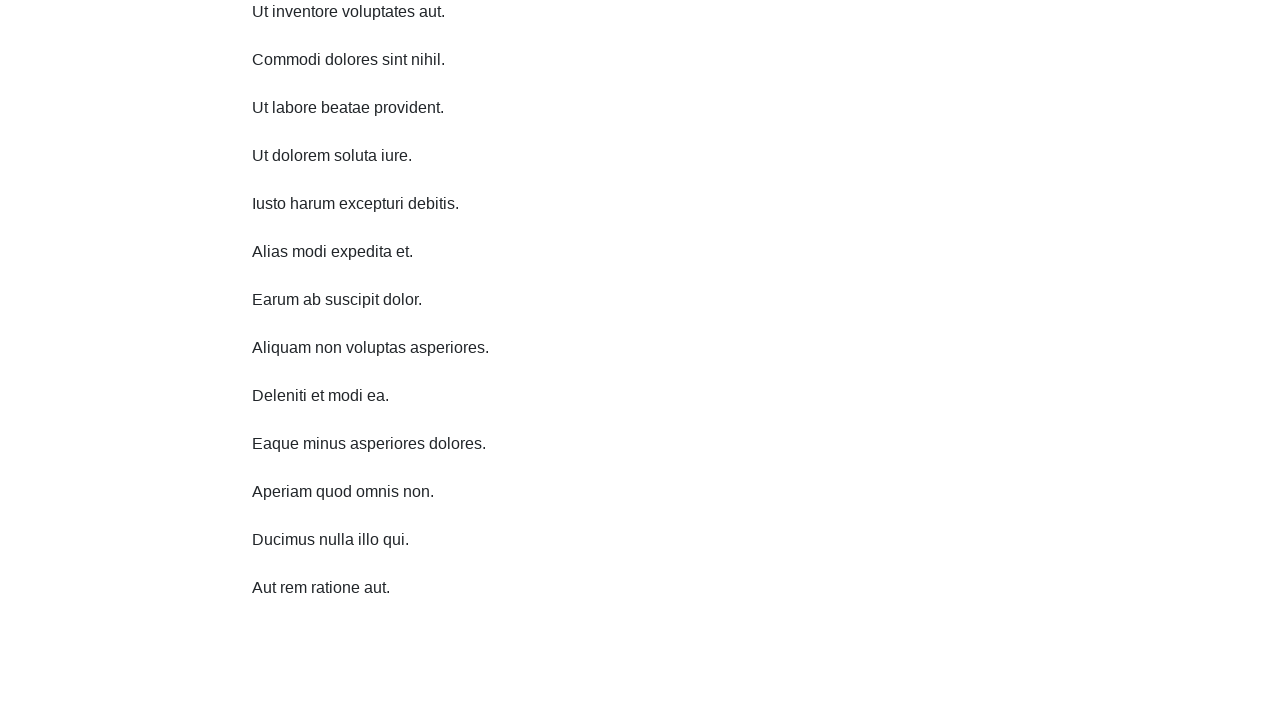

Scrolled down an additional 750 pixels using JavaScript executor
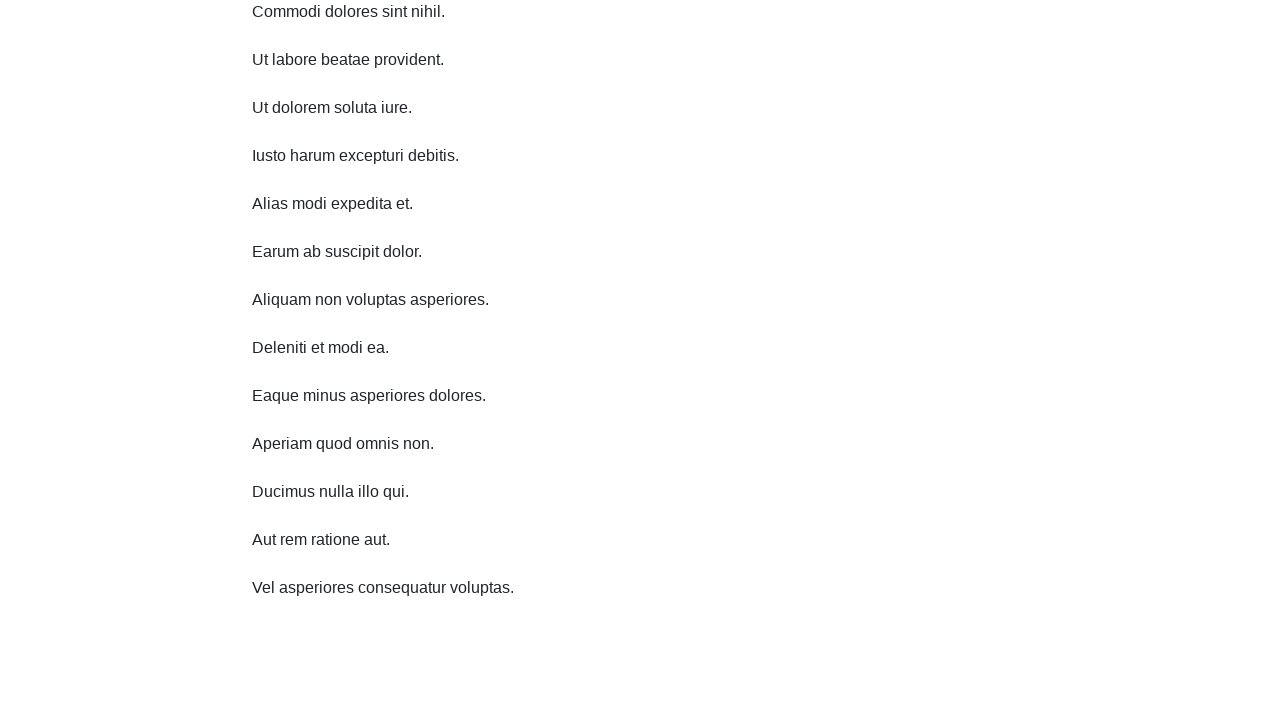

Scrolled right 750 pixels using JavaScript executor
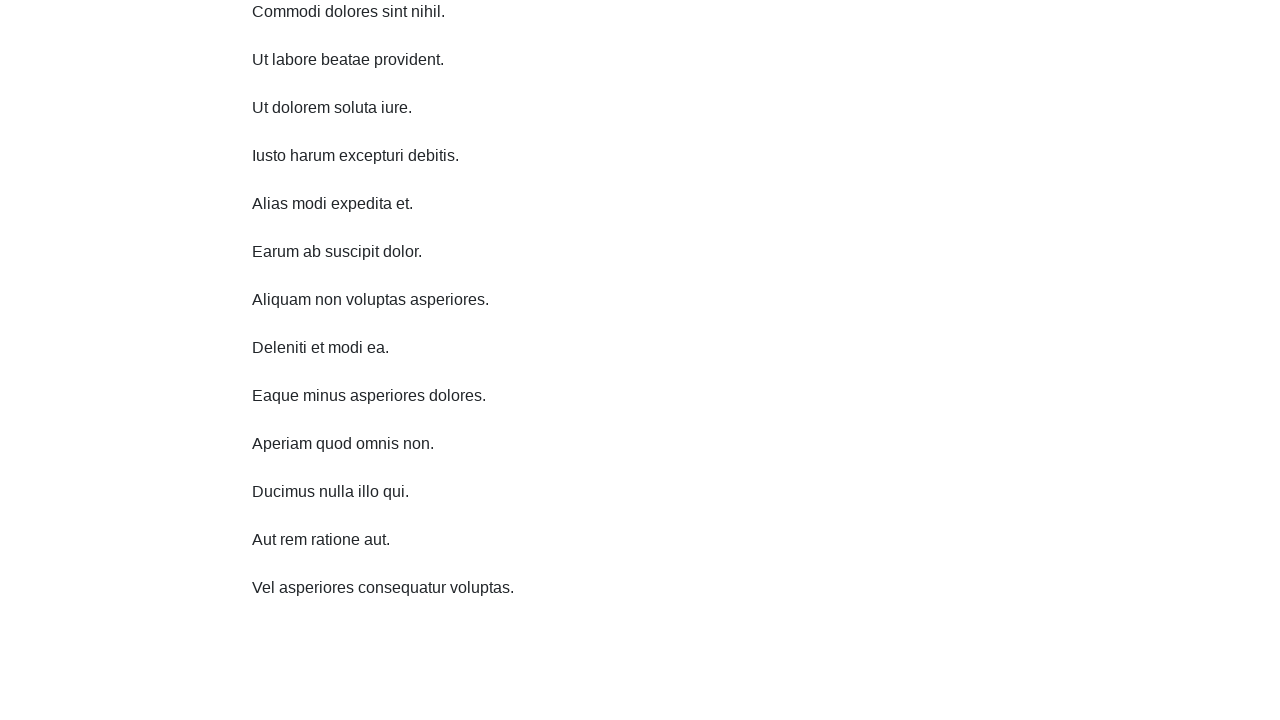

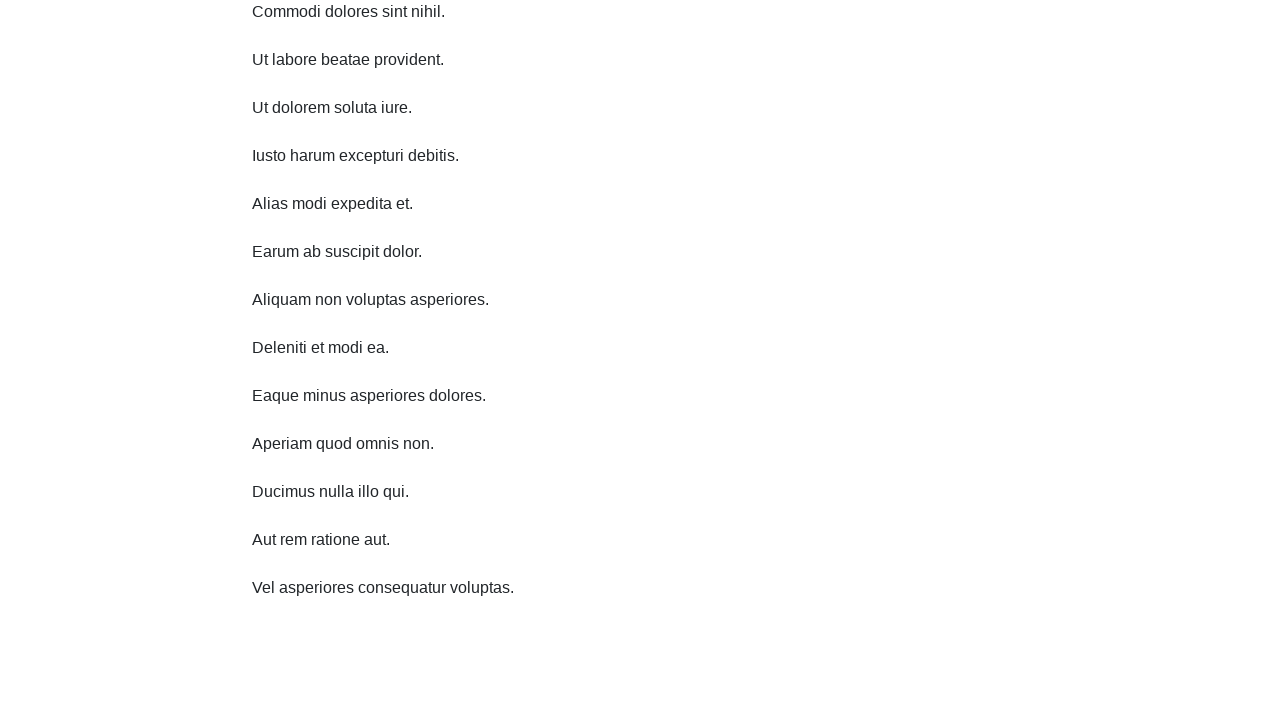